Tests the subtraction functionality of an online calculator by entering two numbers and clicking the subtract button, then verifying the result.

Starting URL: http://antoniotrindade.com.br/treinoautomacao/desafiosoma.html

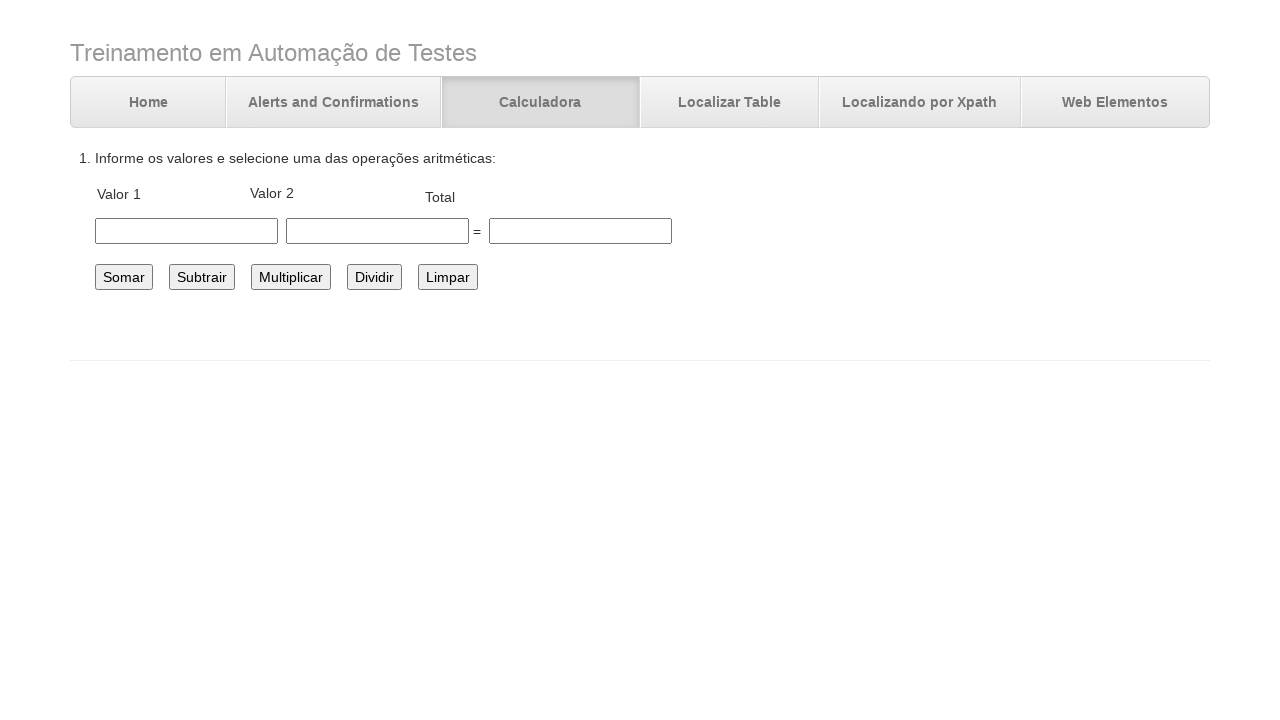

Filled first number field with 20.0 on #number1
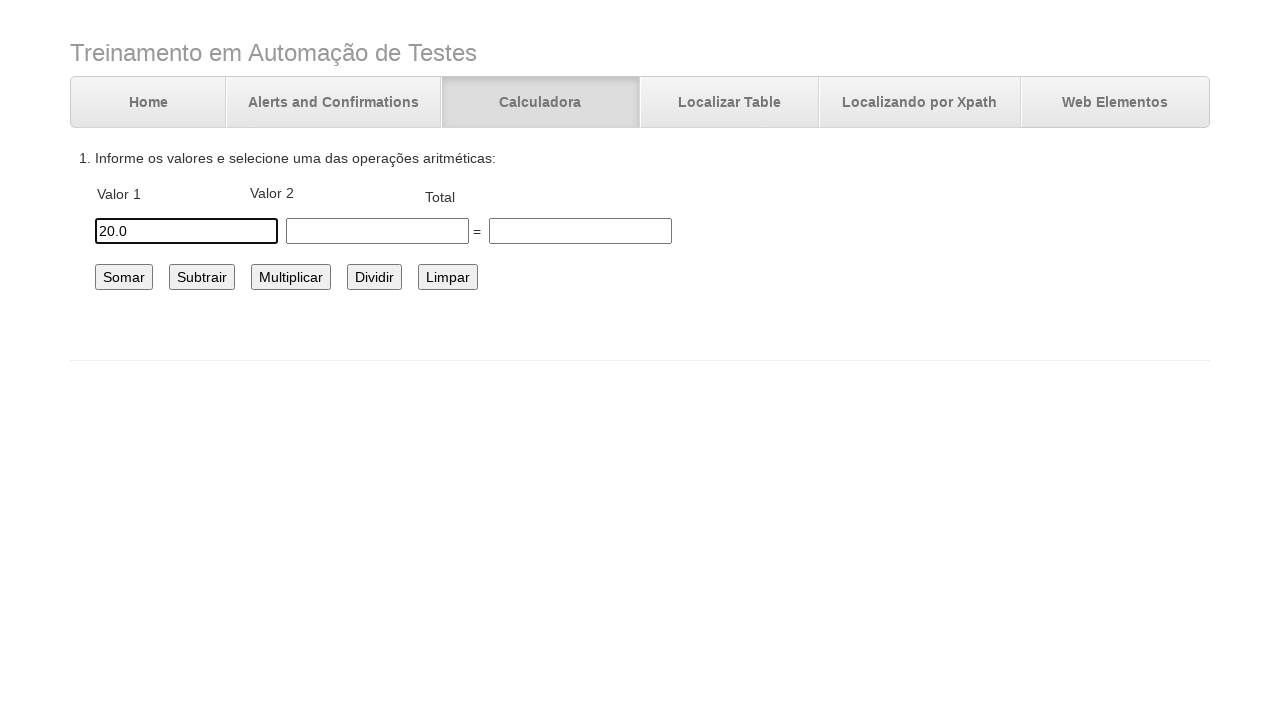

Filled second number field with 3.5 on #number2
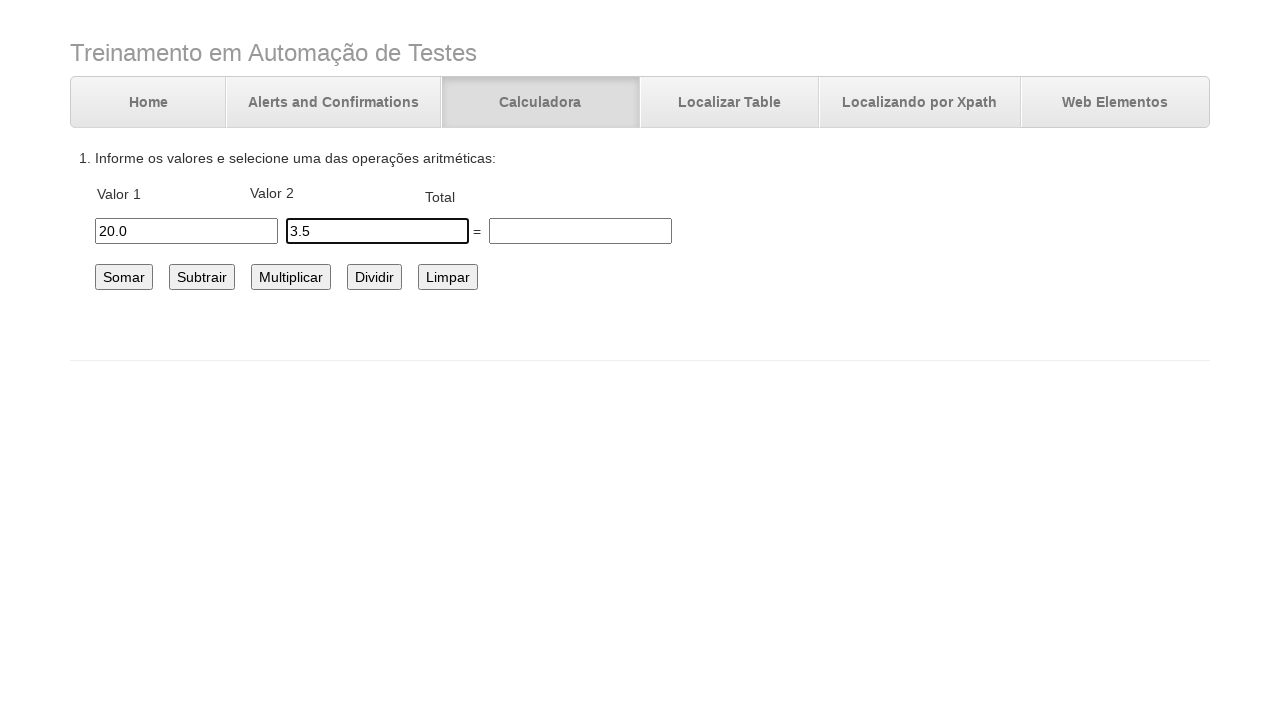

Clicked the subtract button at (202, 277) on #subtrair
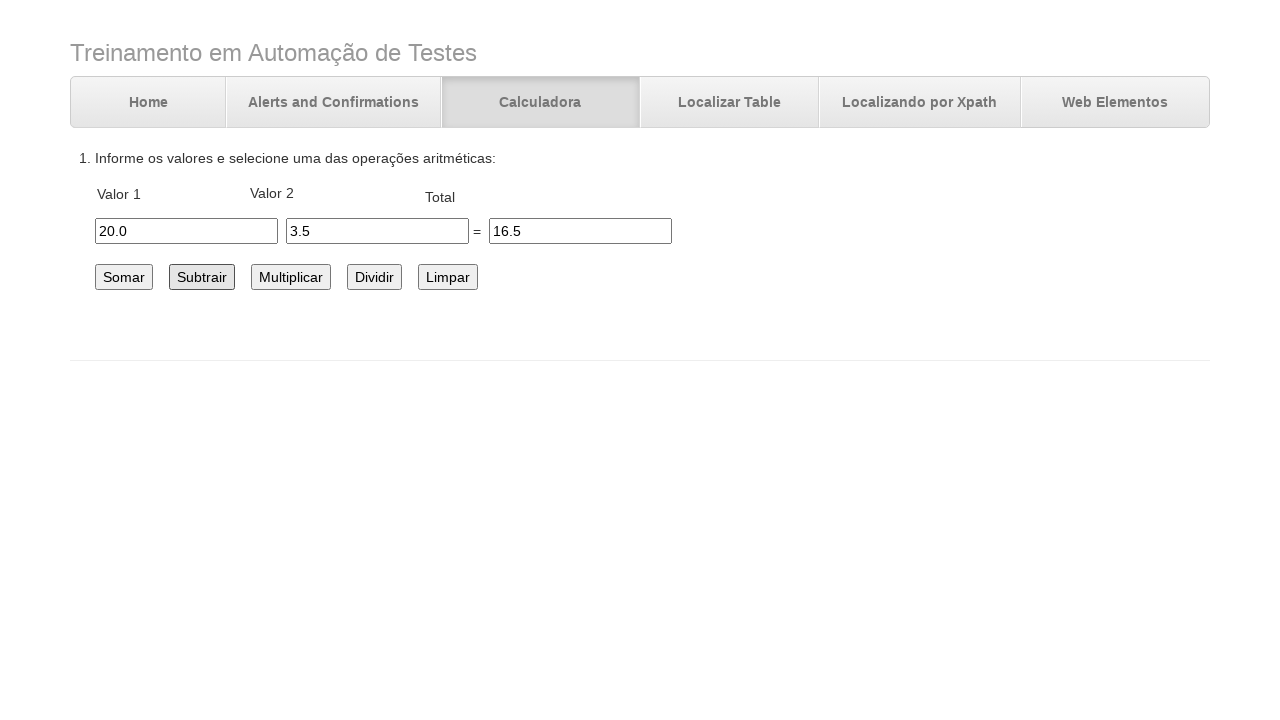

Waited 1000ms for calculation to complete
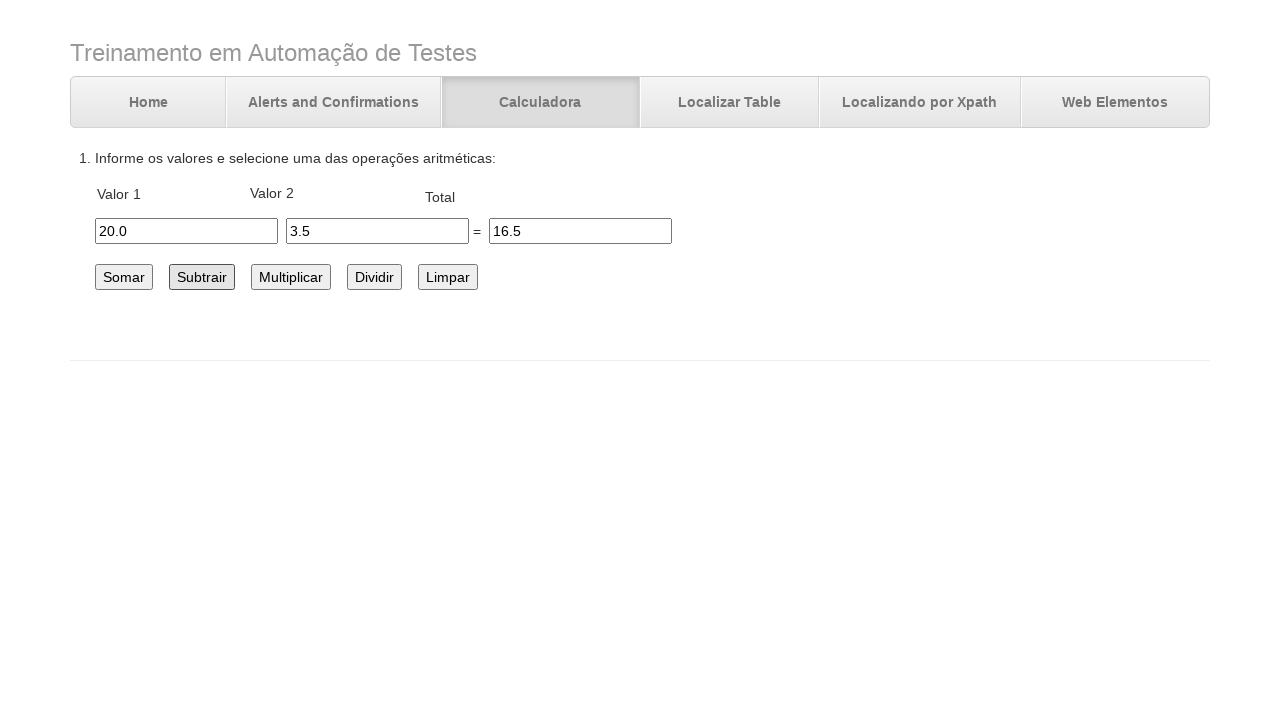

Located the result field
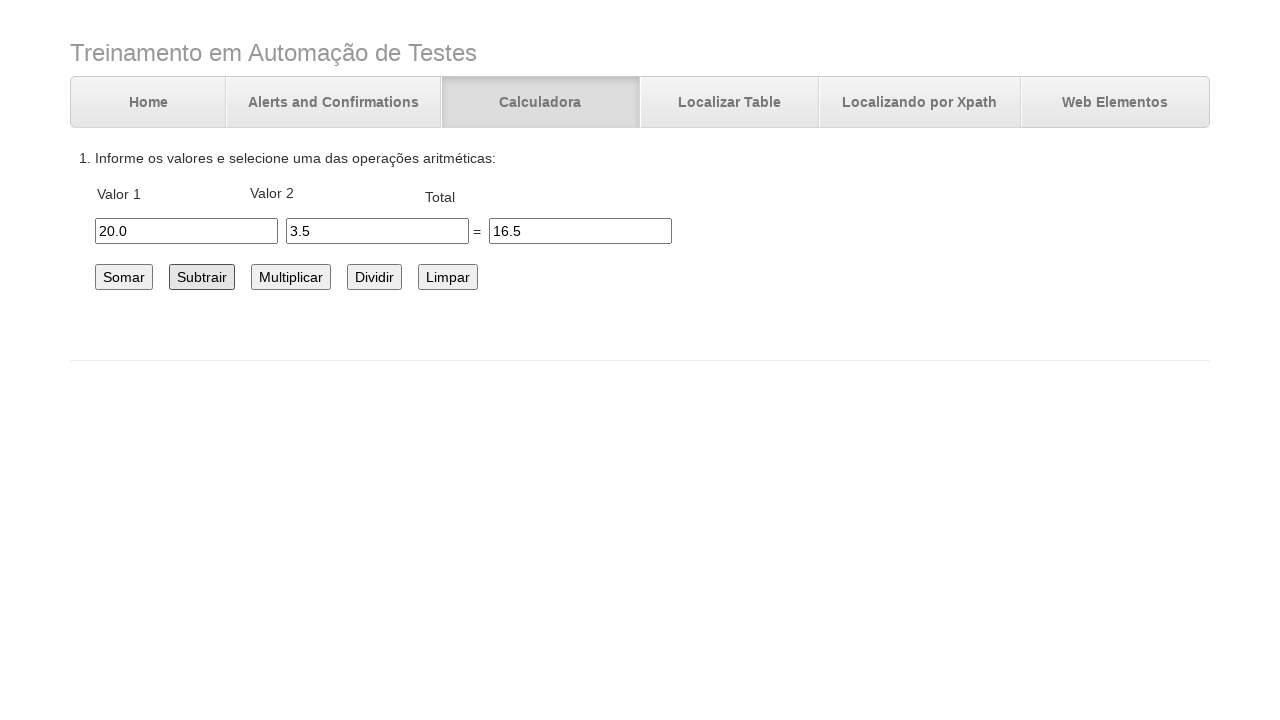

Verified that subtraction result is 16.5
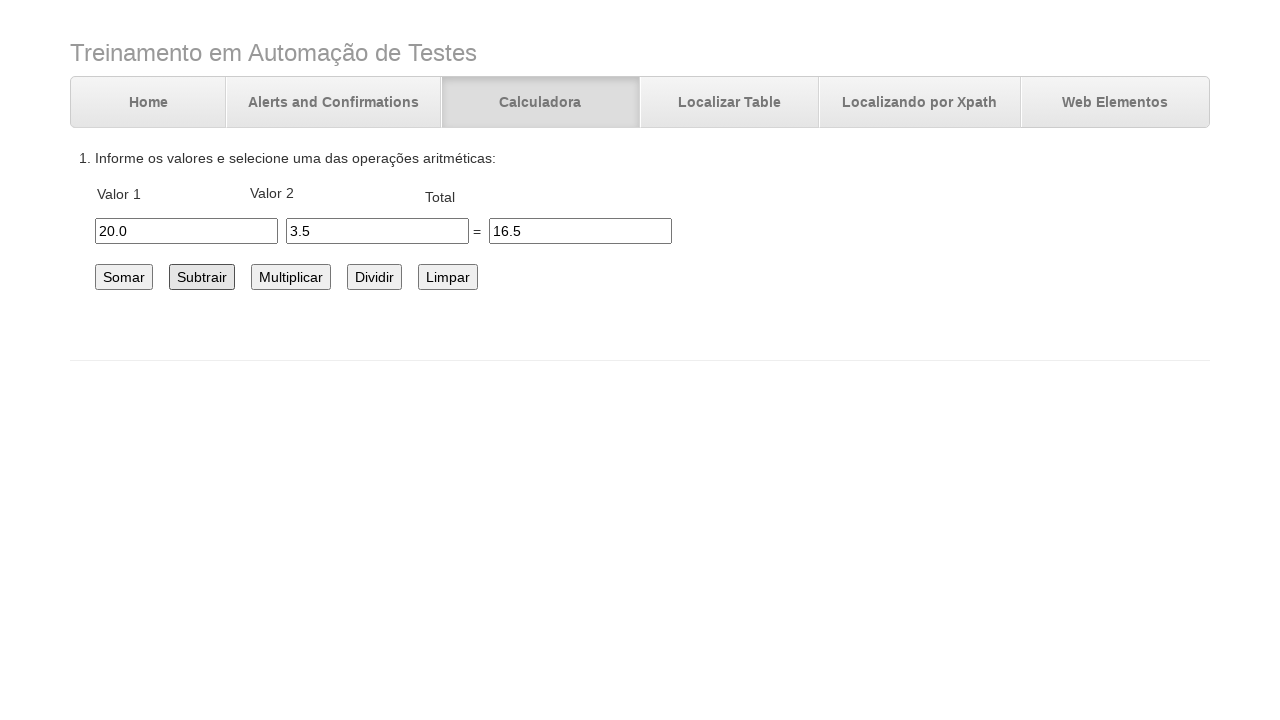

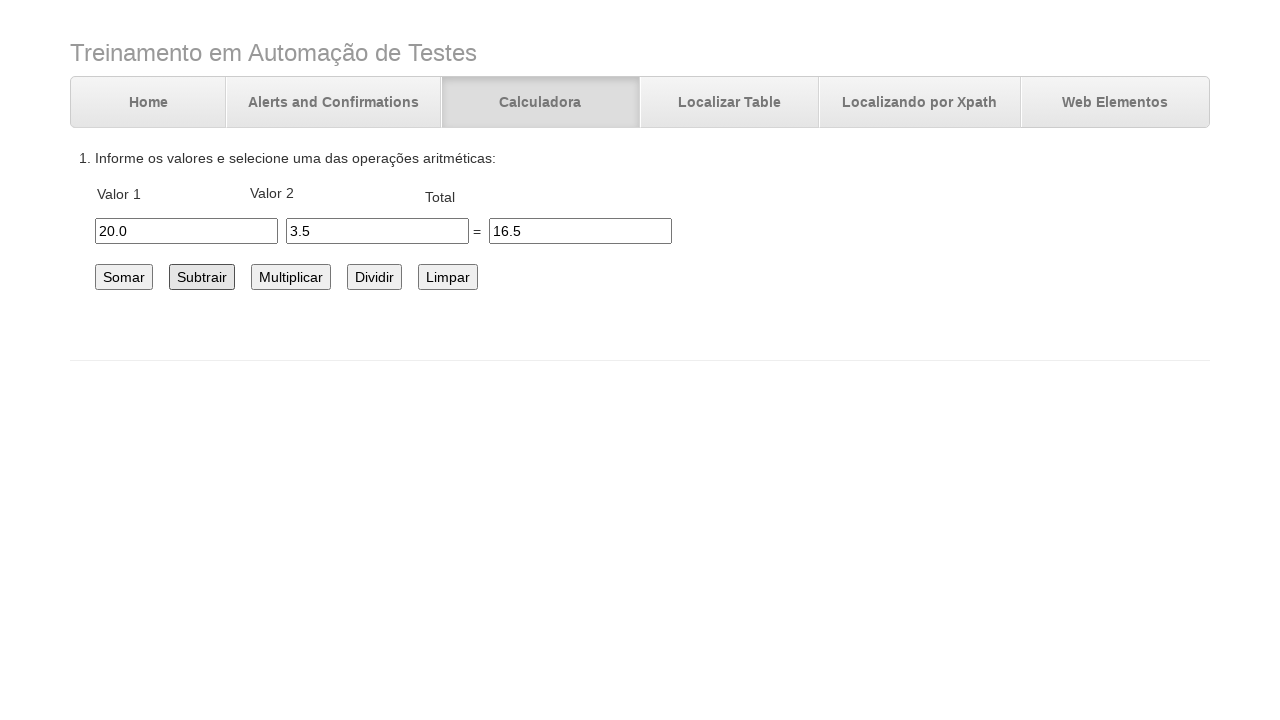